Tests an e-commerce site by searching for products containing "ca", adding Capsicum to cart if found, then proceeding through checkout to place order

Starting URL: https://rahulshettyacademy.com/seleniumPractise/#/

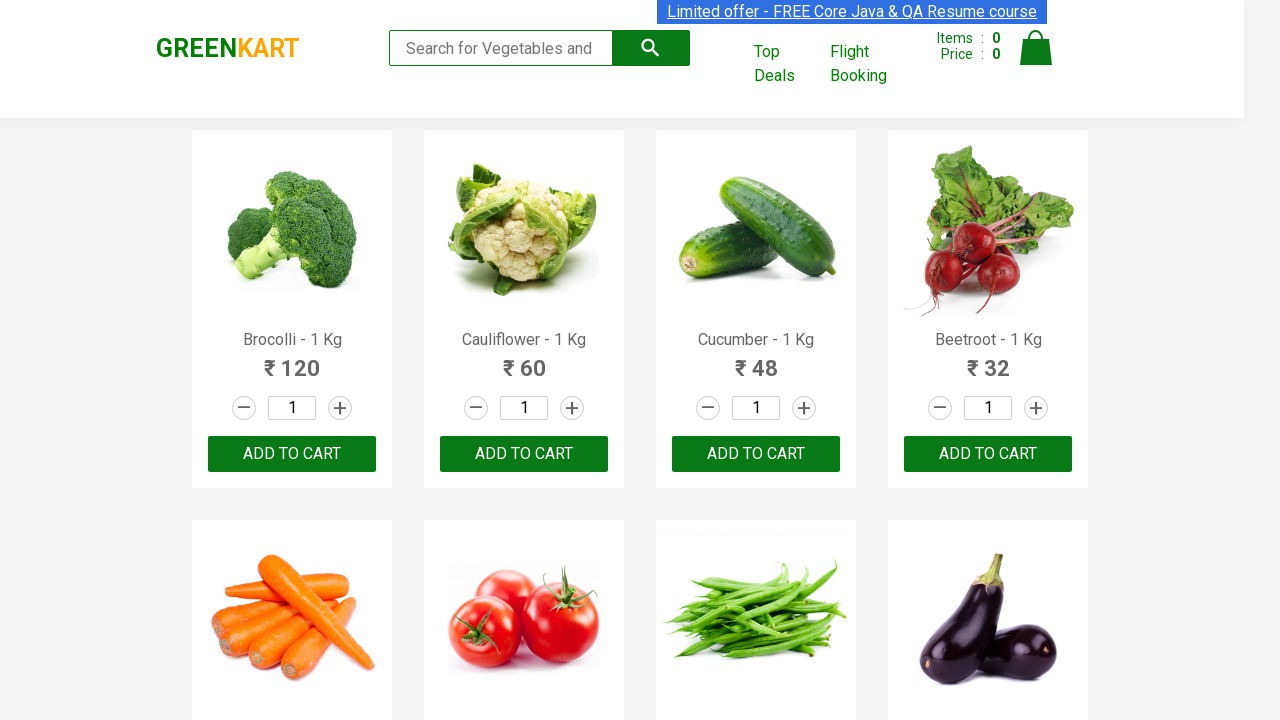

Filled search field with 'ca' to filter products on .search-keyword
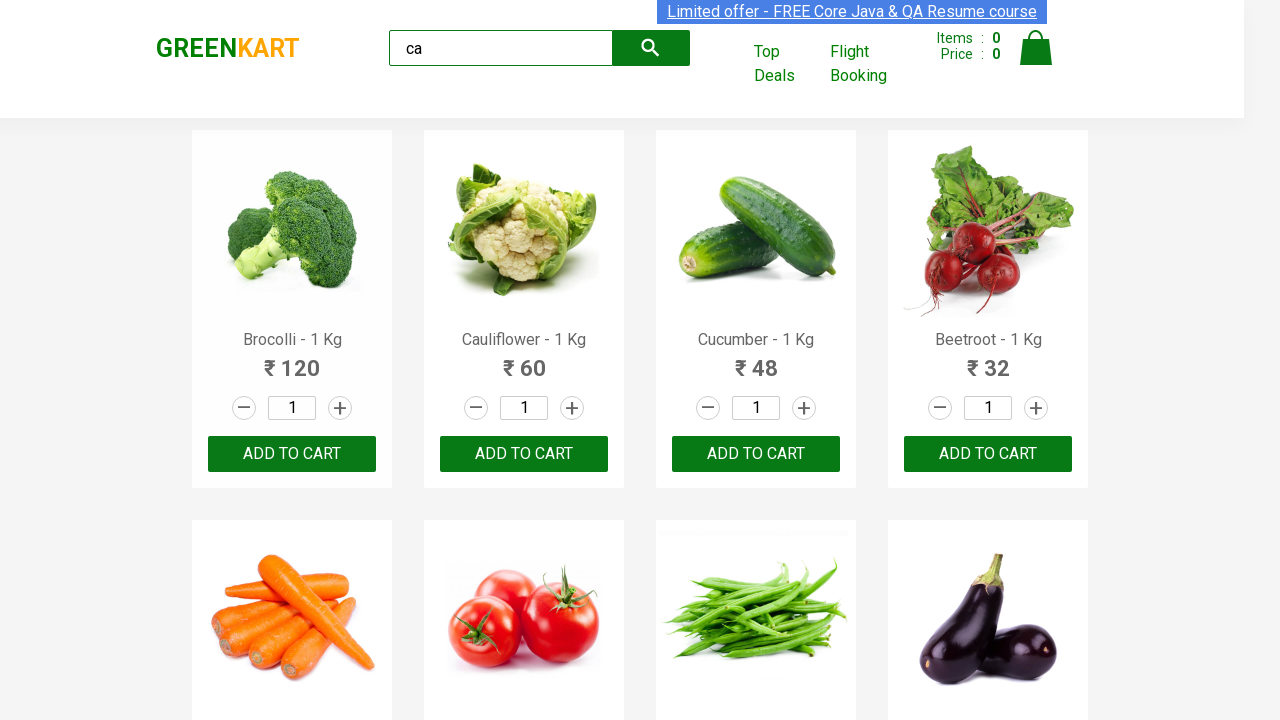

Waited for filtered products to load
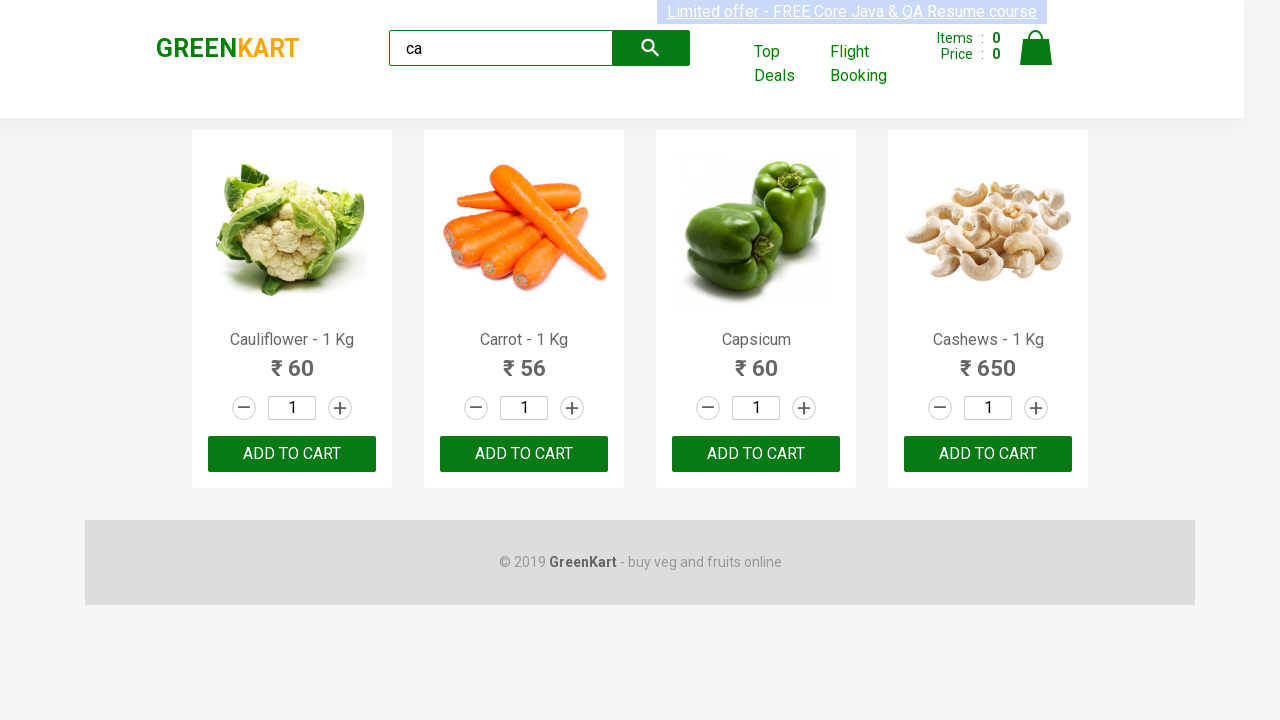

Retrieved list of filtered products
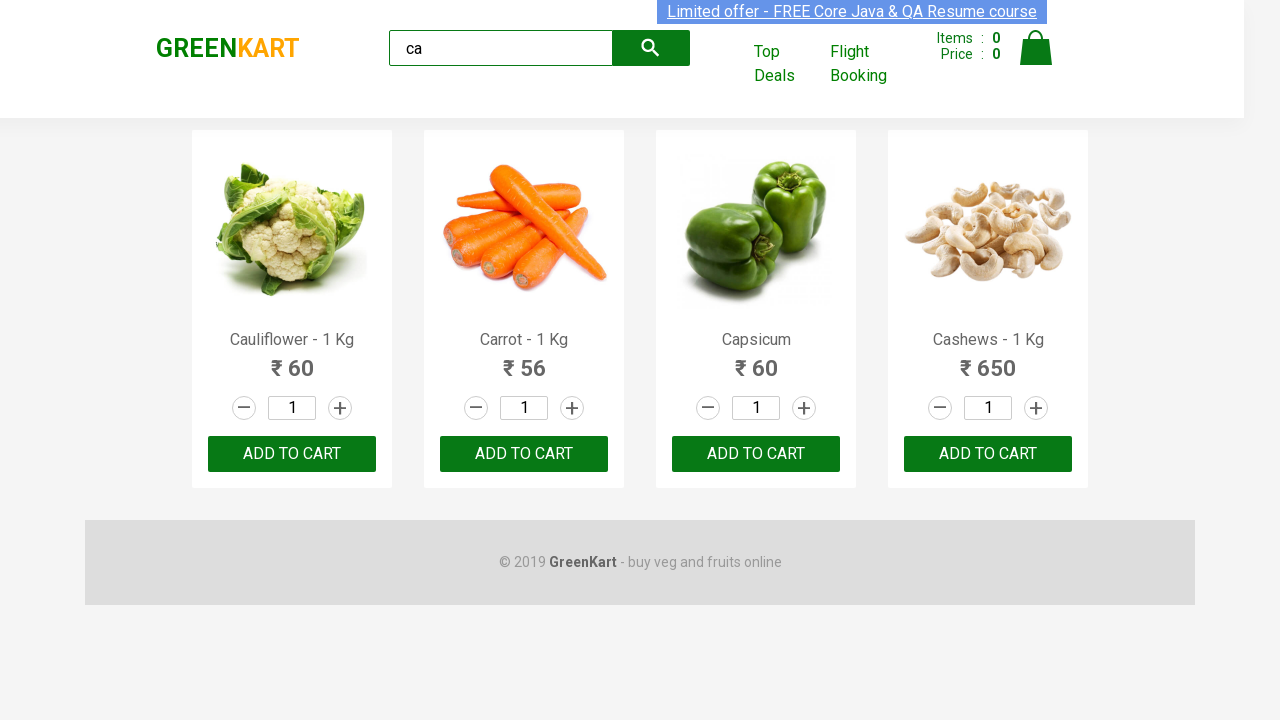

Checked product name: Cauliflower - 1 Kg
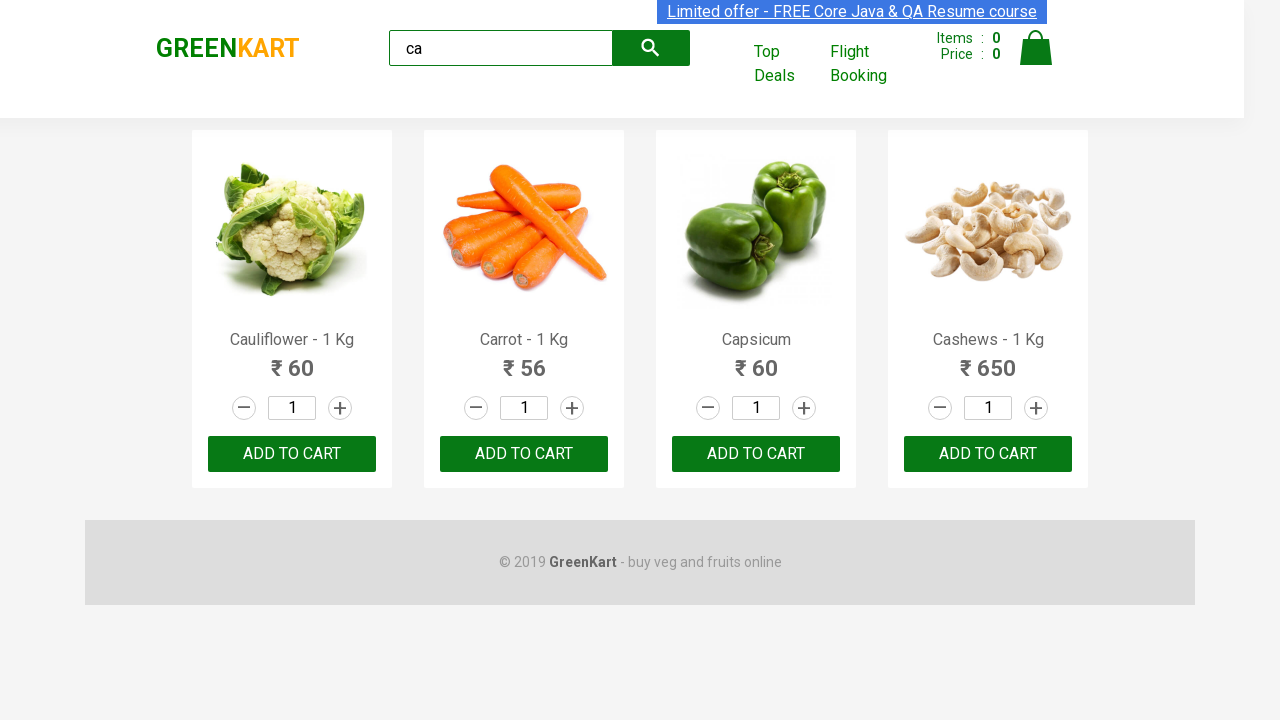

Checked product name: Carrot - 1 Kg
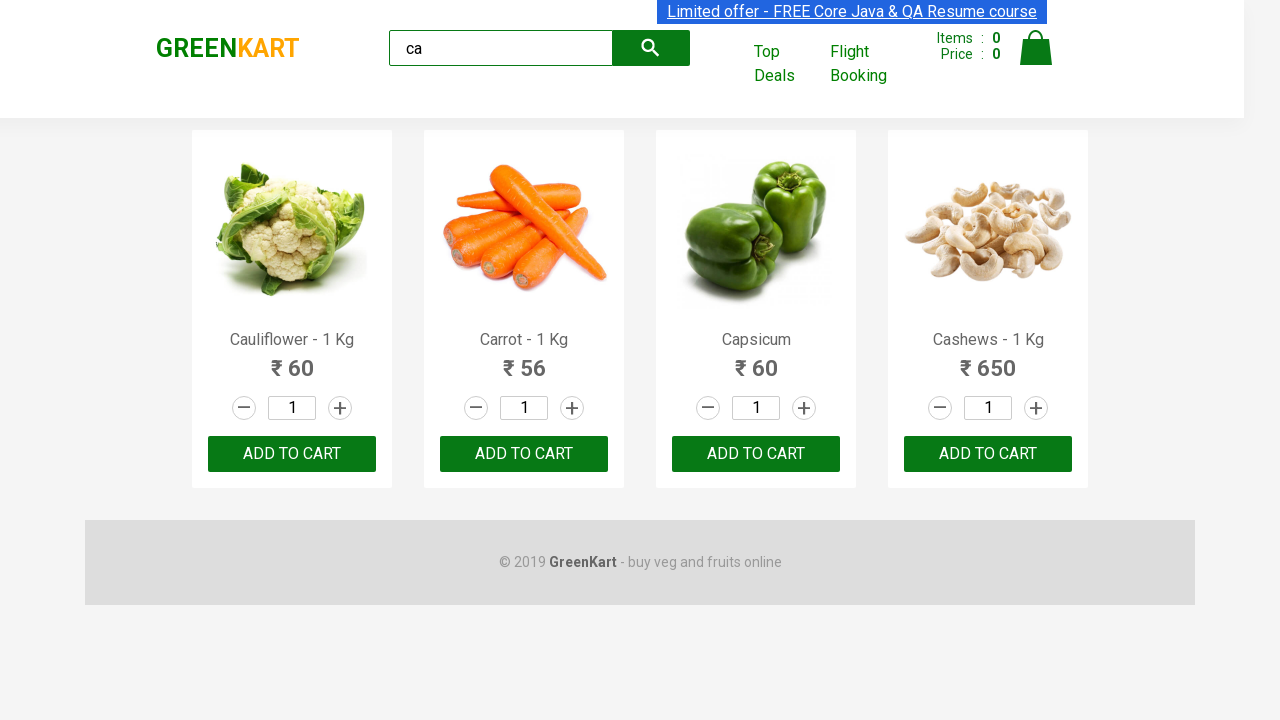

Checked product name: Capsicum
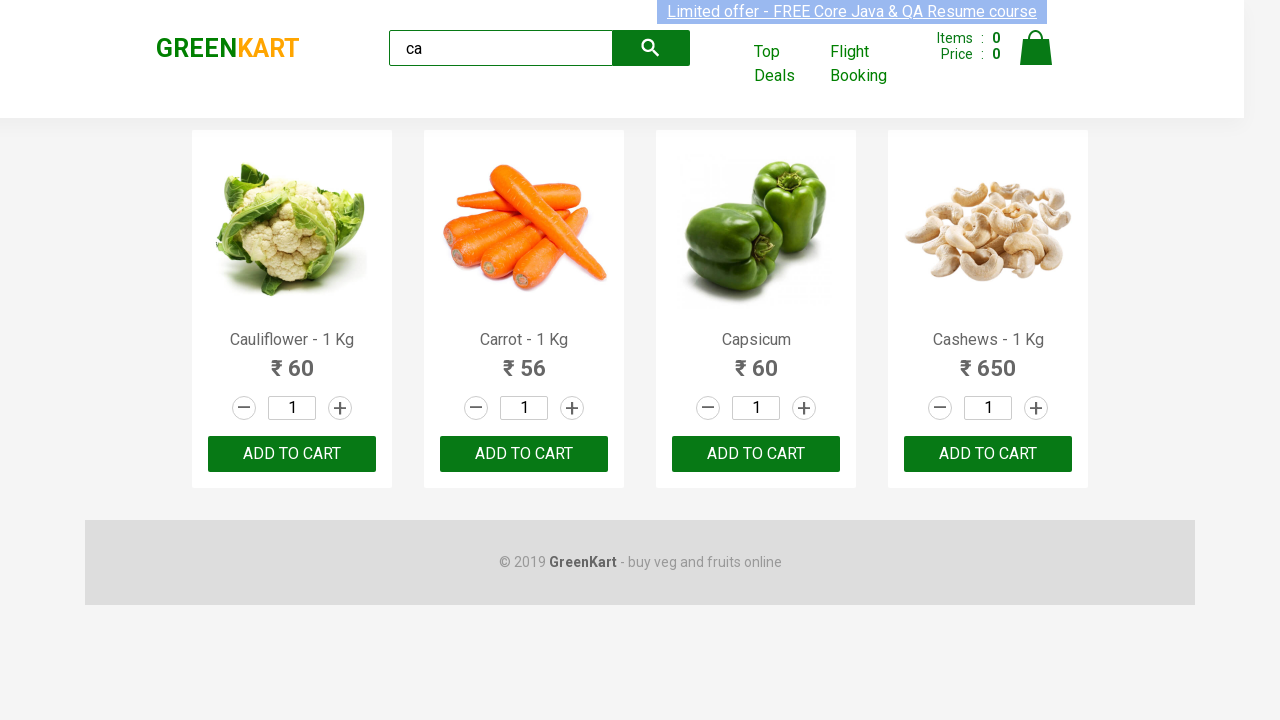

Clicked add to cart button for Capsicum at (756, 454) on .products .product >> nth=2 >> button
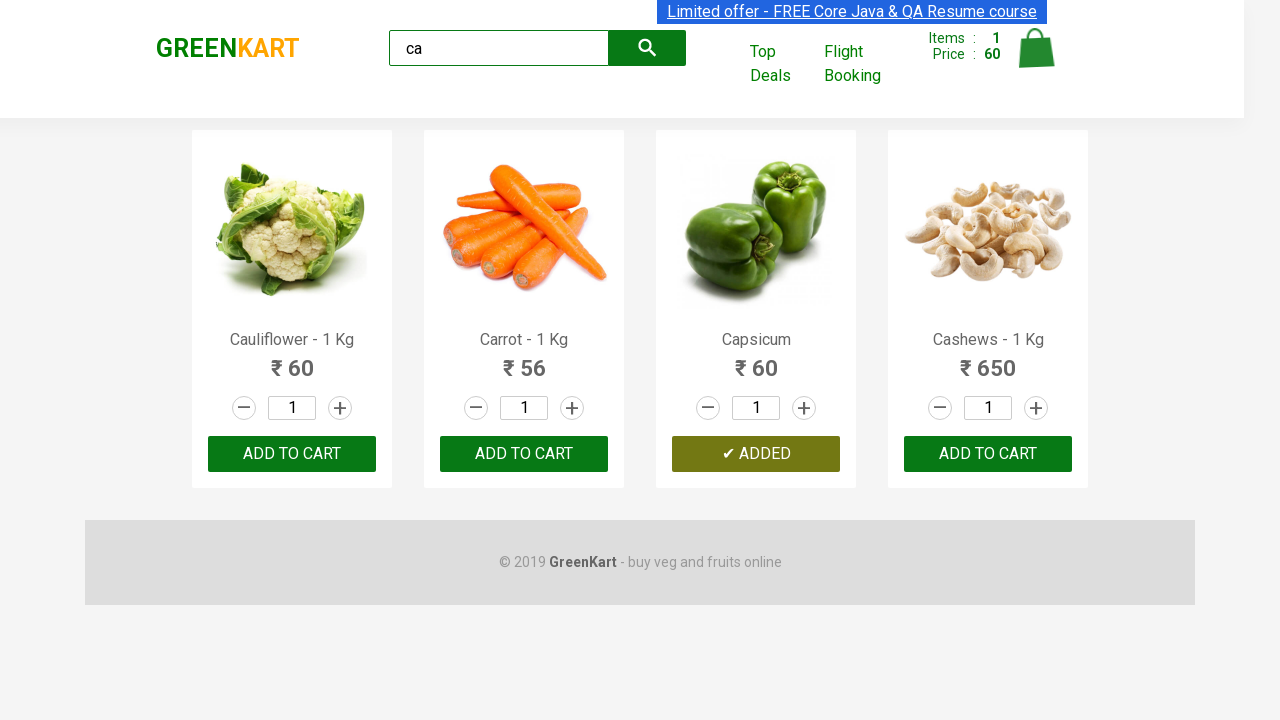

Verified brand logo displays 'GREENKART'
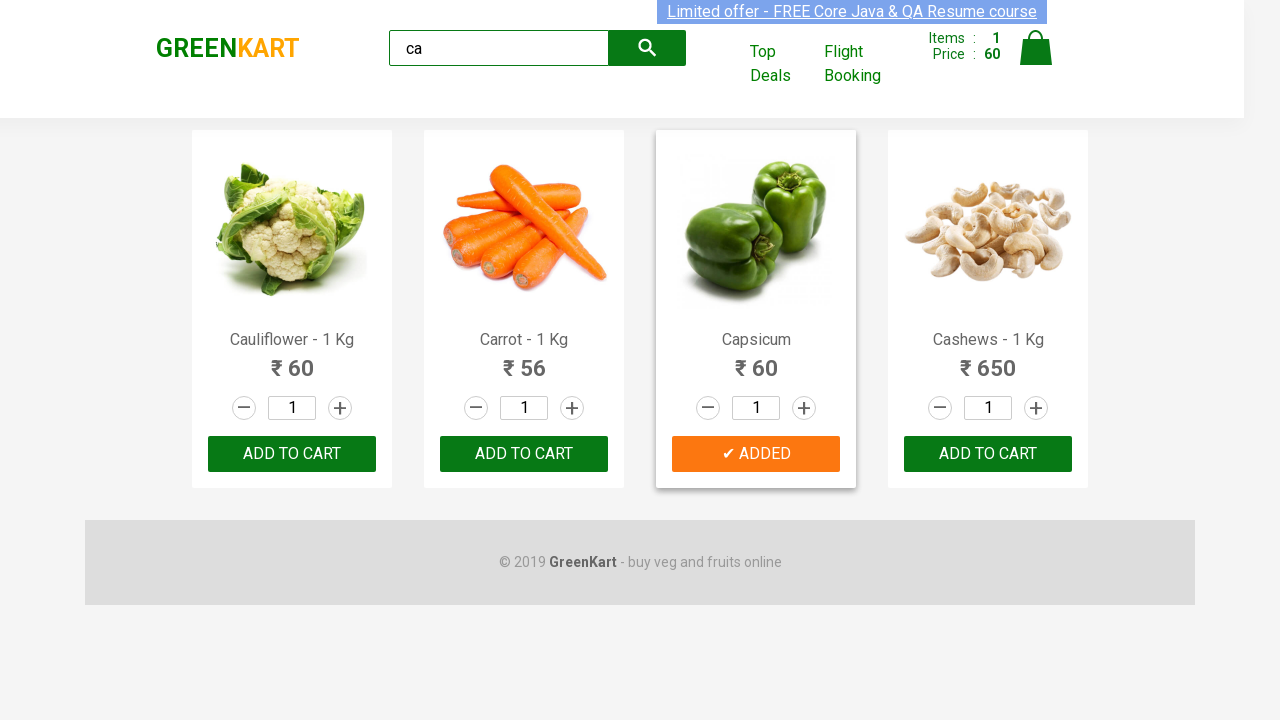

Clicked on cart icon to view cart at (1036, 48) on a.cart-icon img
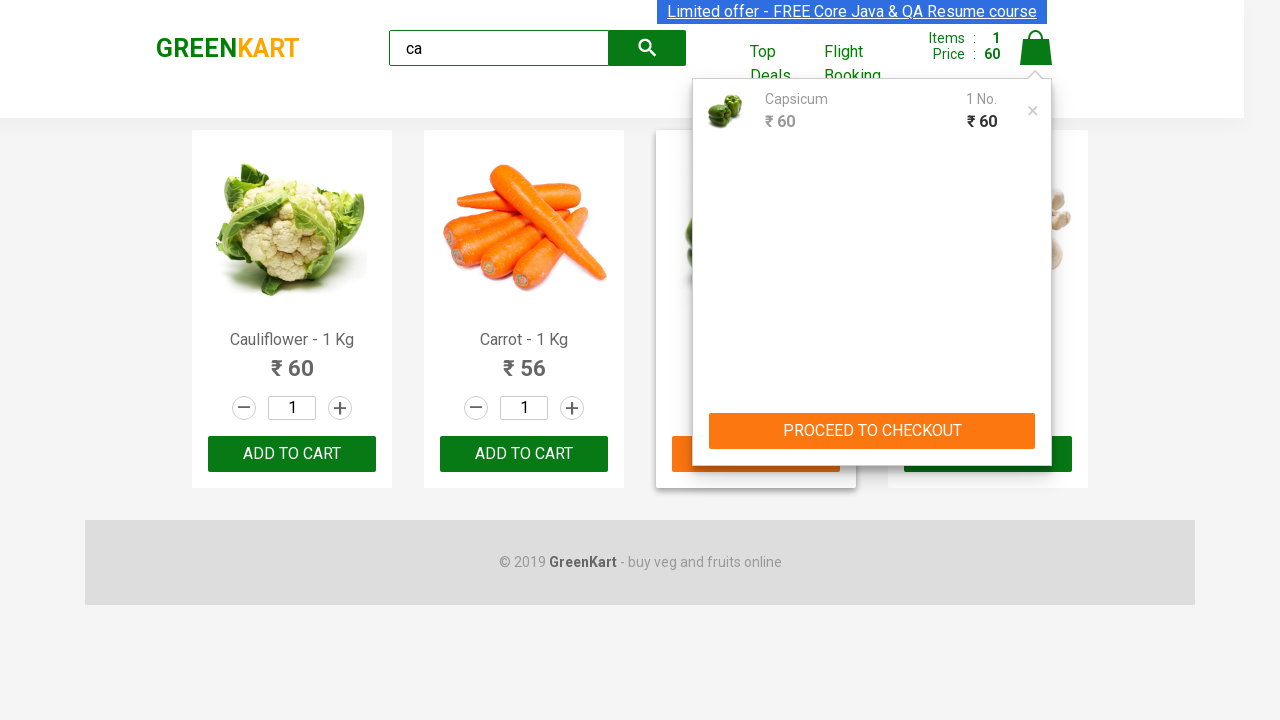

Clicked proceed button to advance to checkout at (872, 431) on internal:text="proceed"i
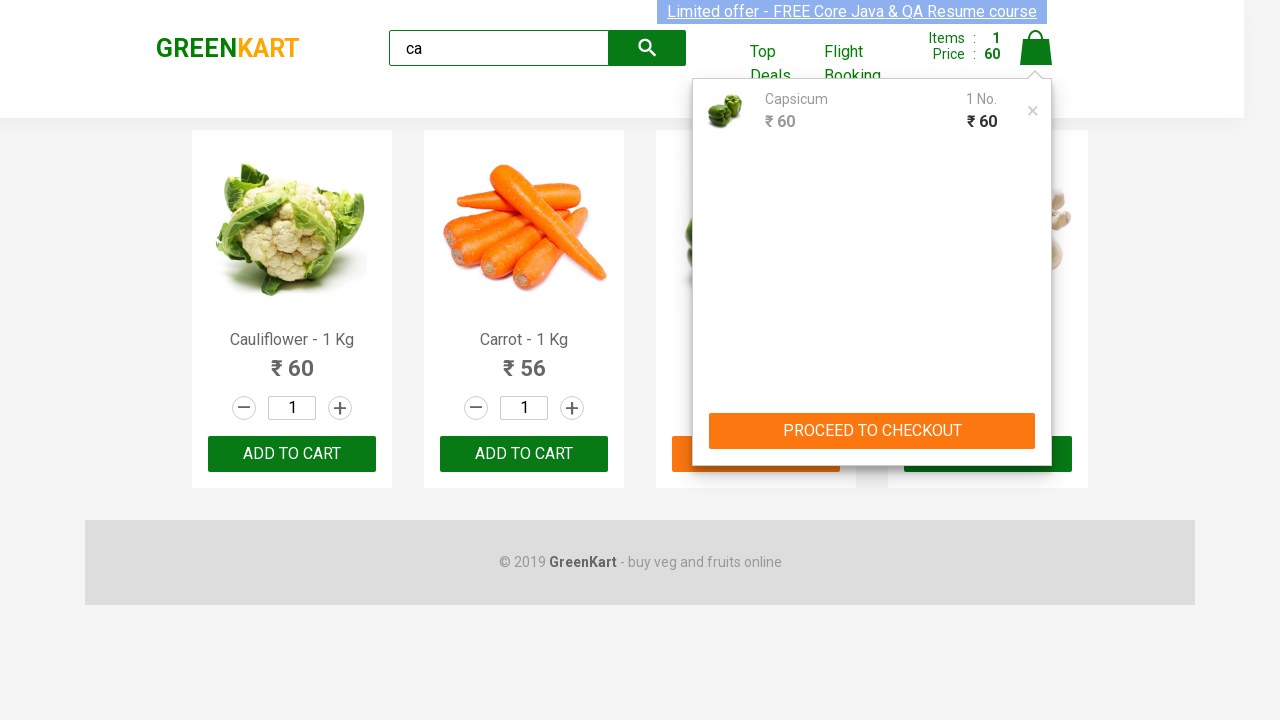

Clicked place order button to complete purchase at (1036, 420) on internal:text="place order"i
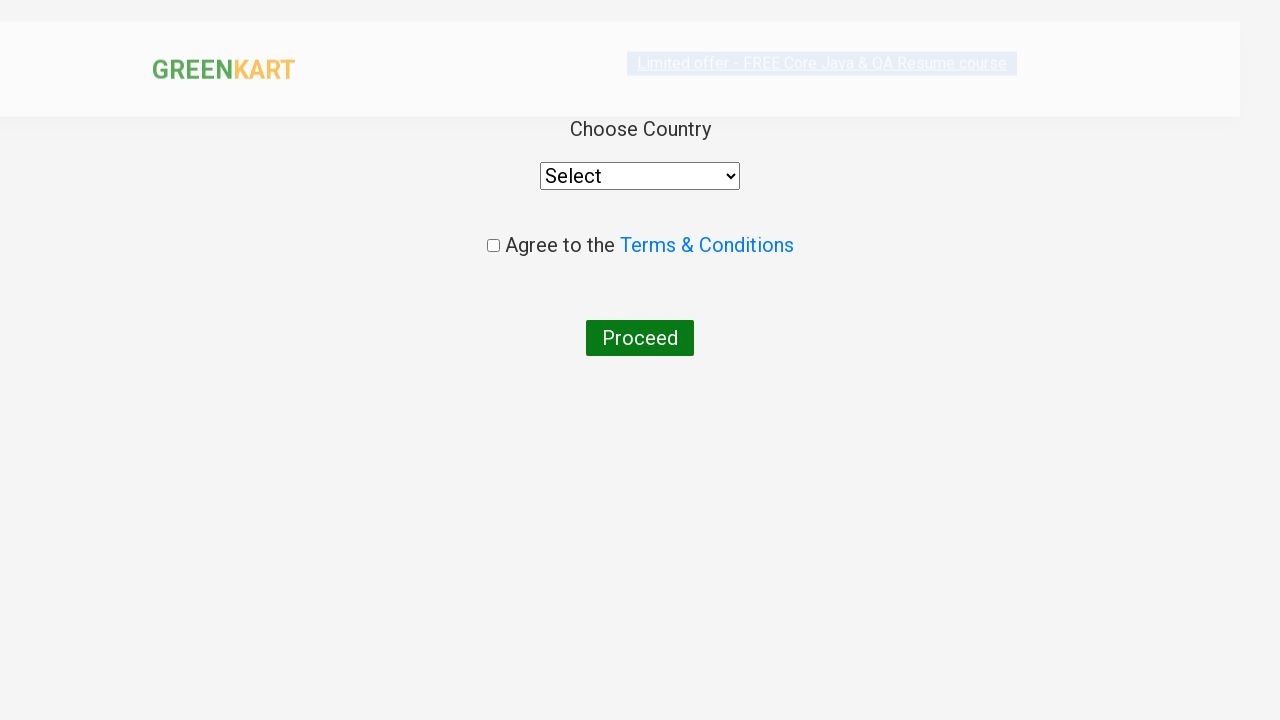

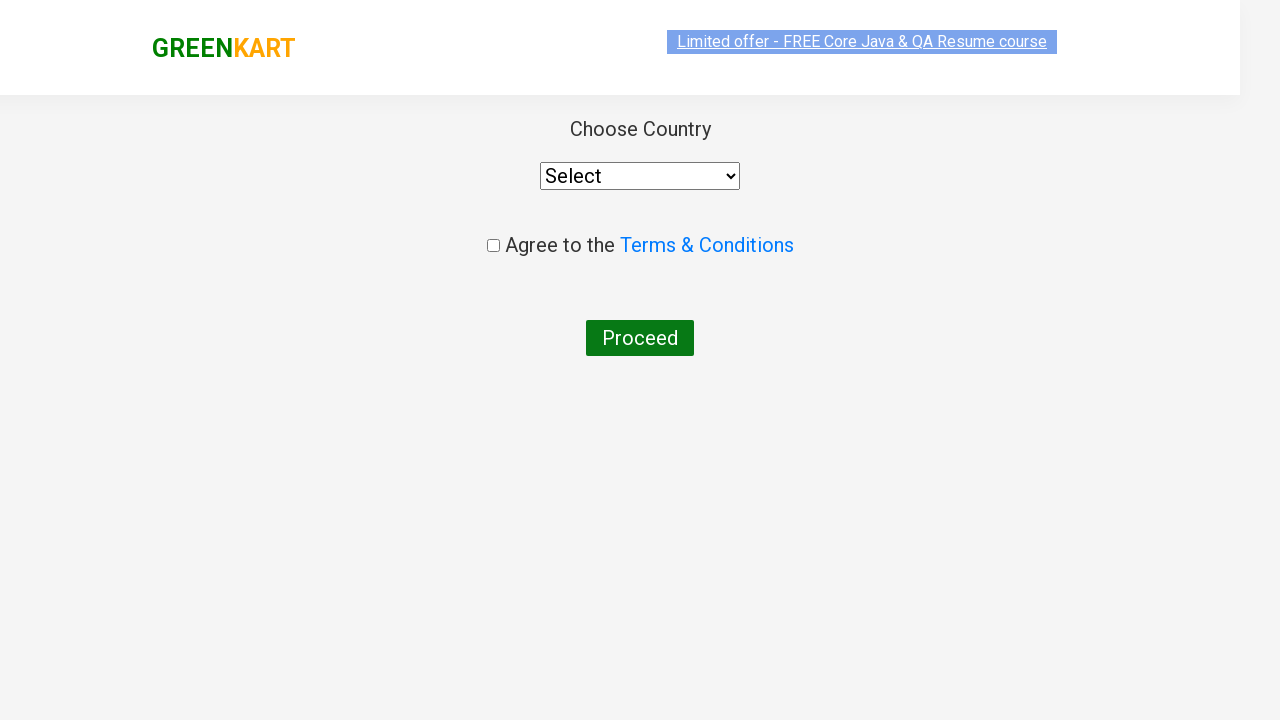